Tests a text input task by filling a textarea with an answer and submitting it via a submit button

Starting URL: https://suninjuly.github.io/text_input_task.html

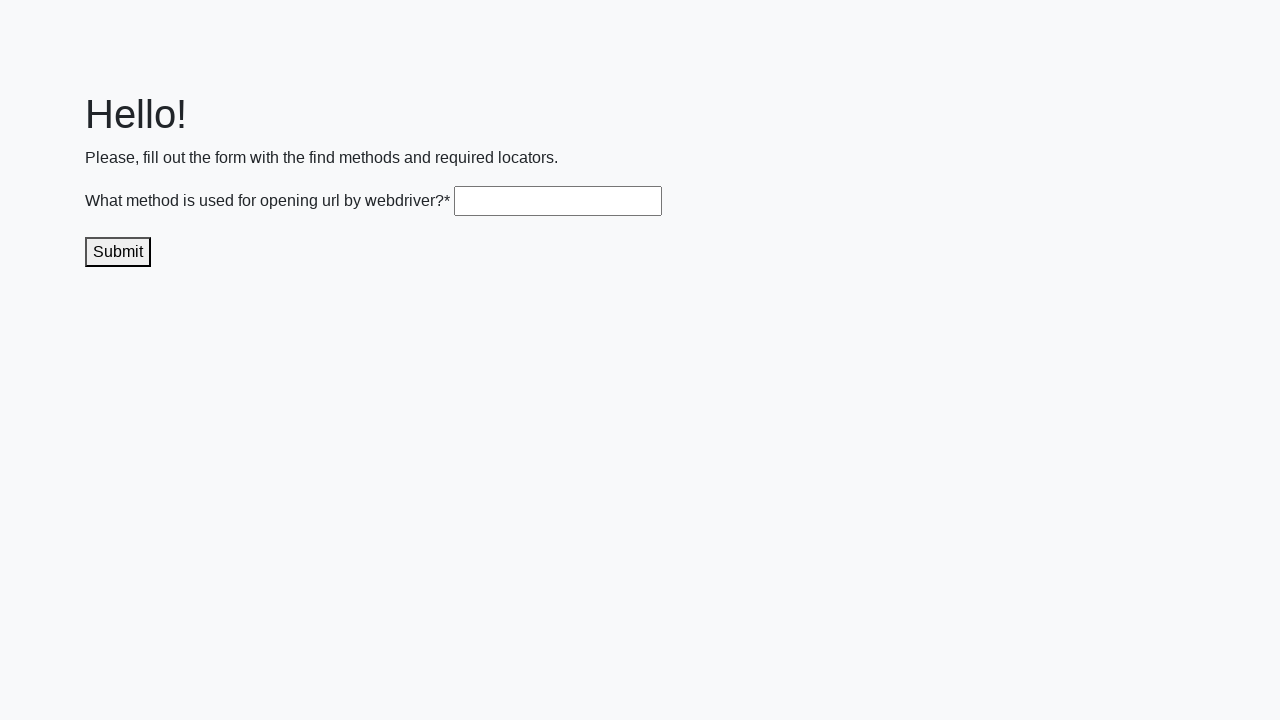

Filled textarea with answer 'get()' on .textarea
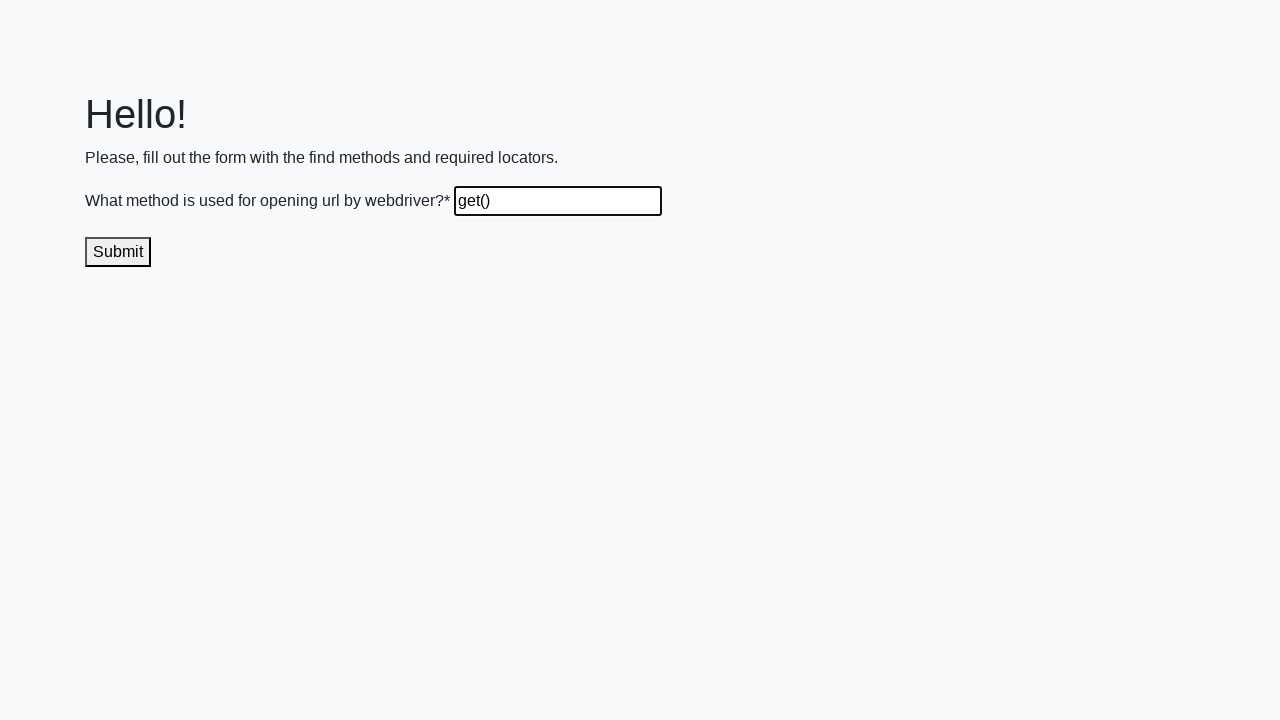

Clicked submit button to send the answer at (118, 252) on .submit-submission
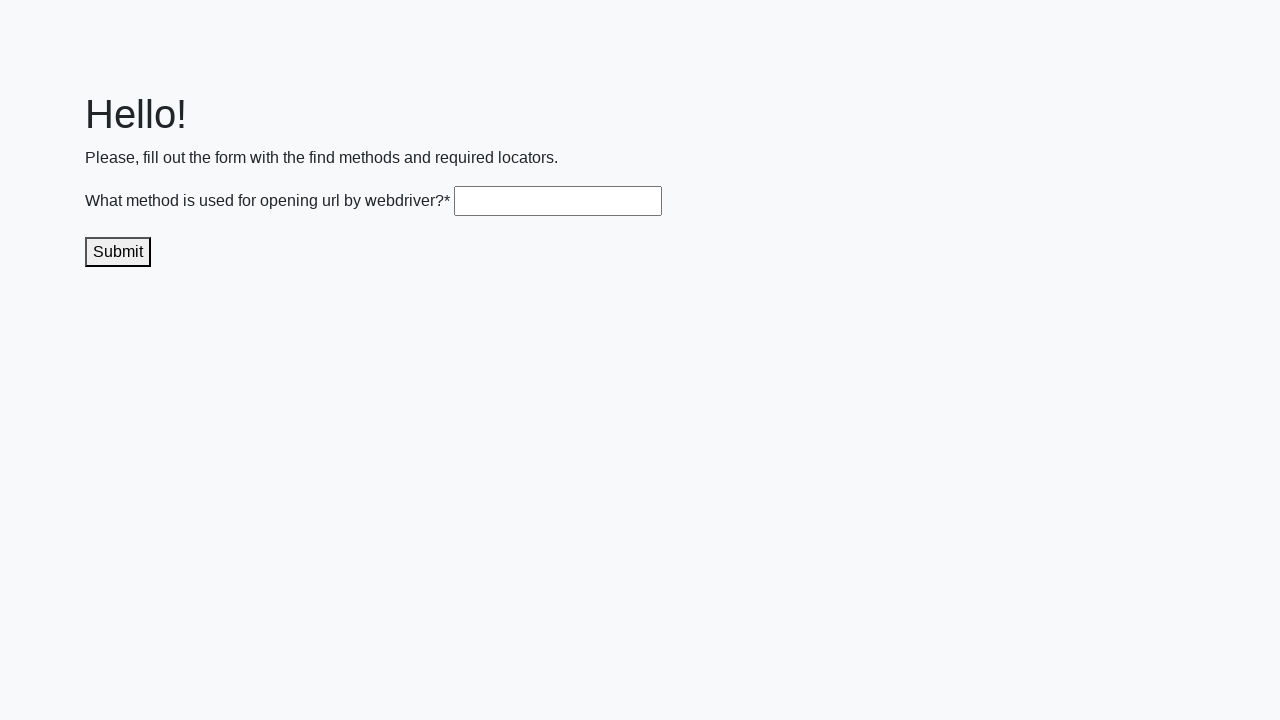

Waited 1000ms for result to appear
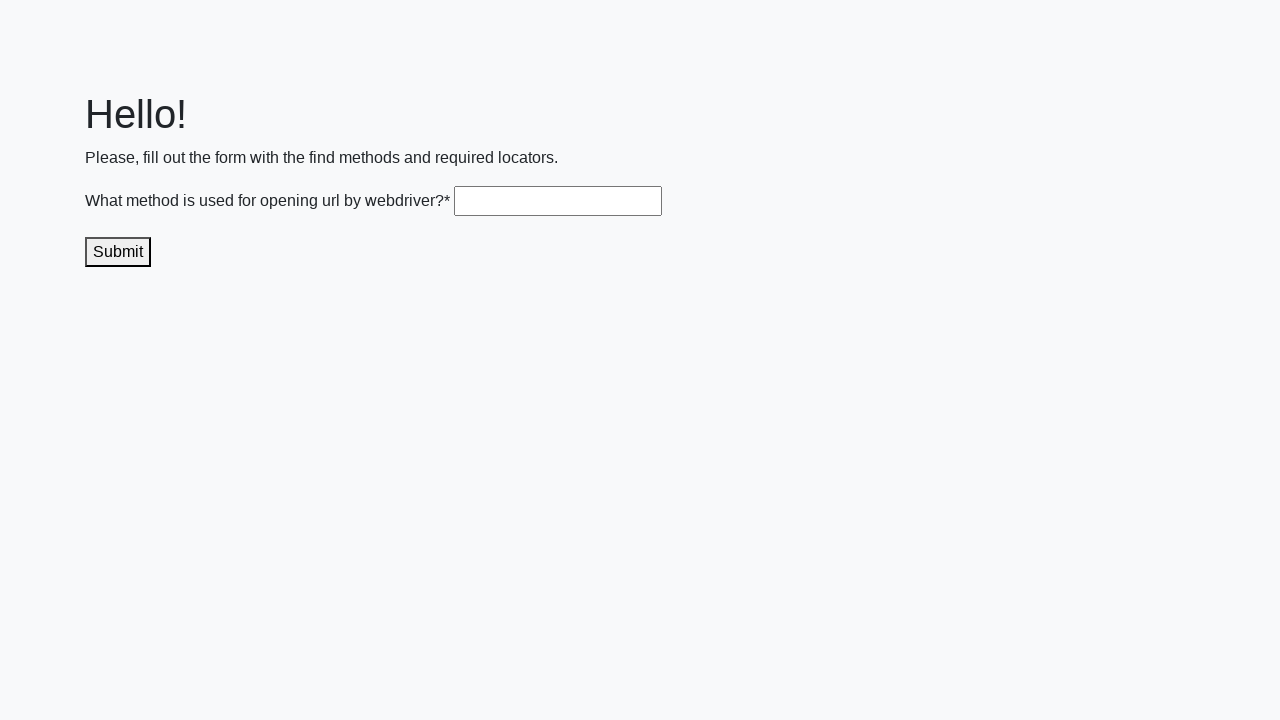

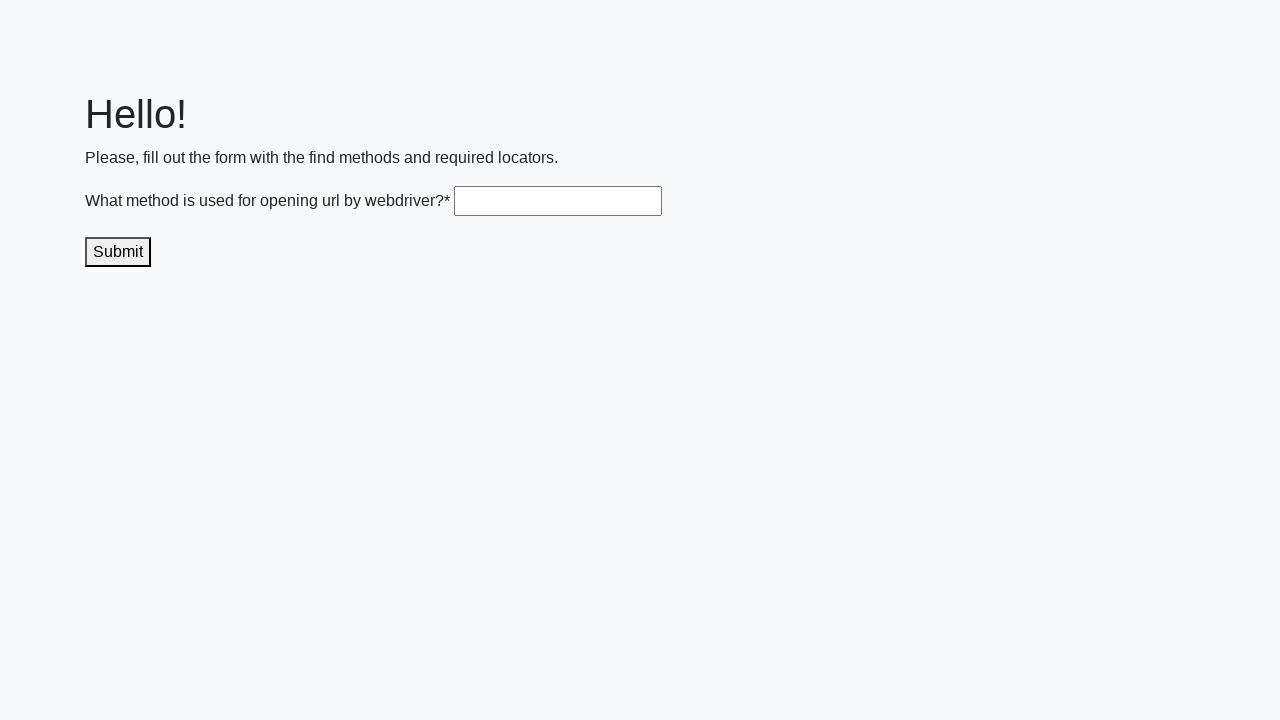